Tests dropdown selection functionality by selecting options using different methods (visible text, value, and index) in a course selection dropdown

Starting URL: https://www.hyrtutorials.com/p/html-dropdown-elements-practice.html

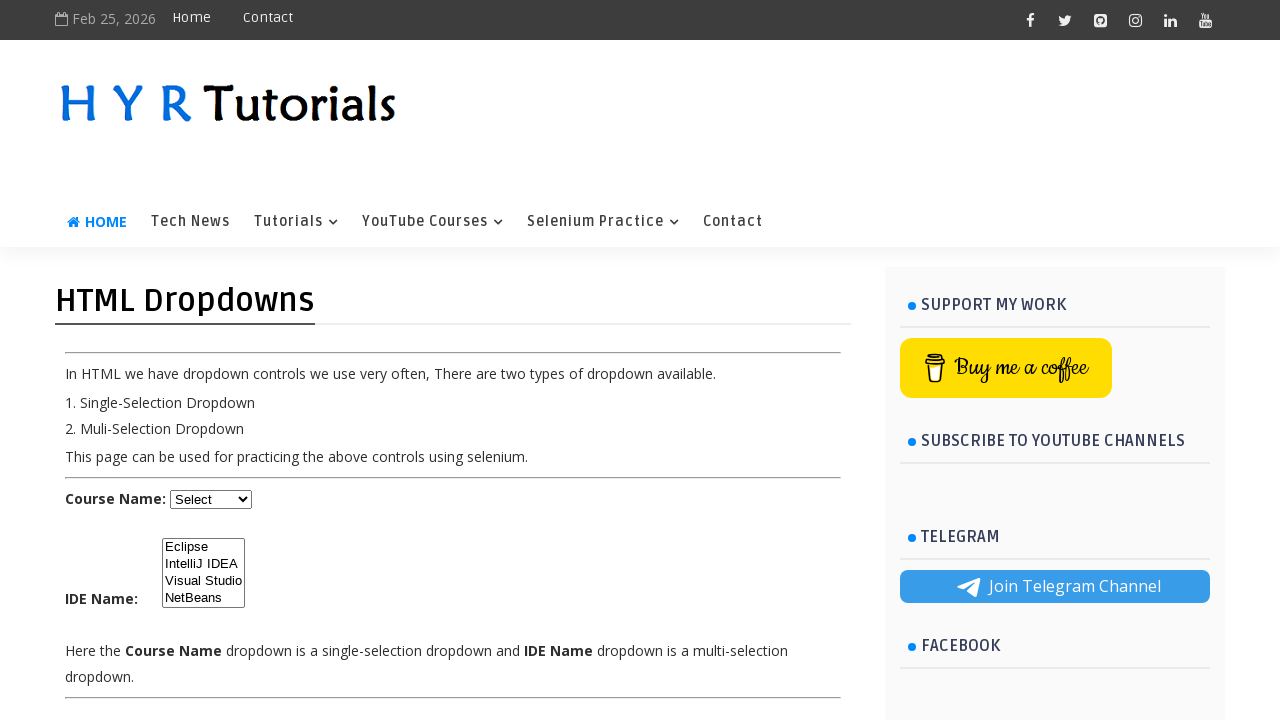

Located the course dropdown element
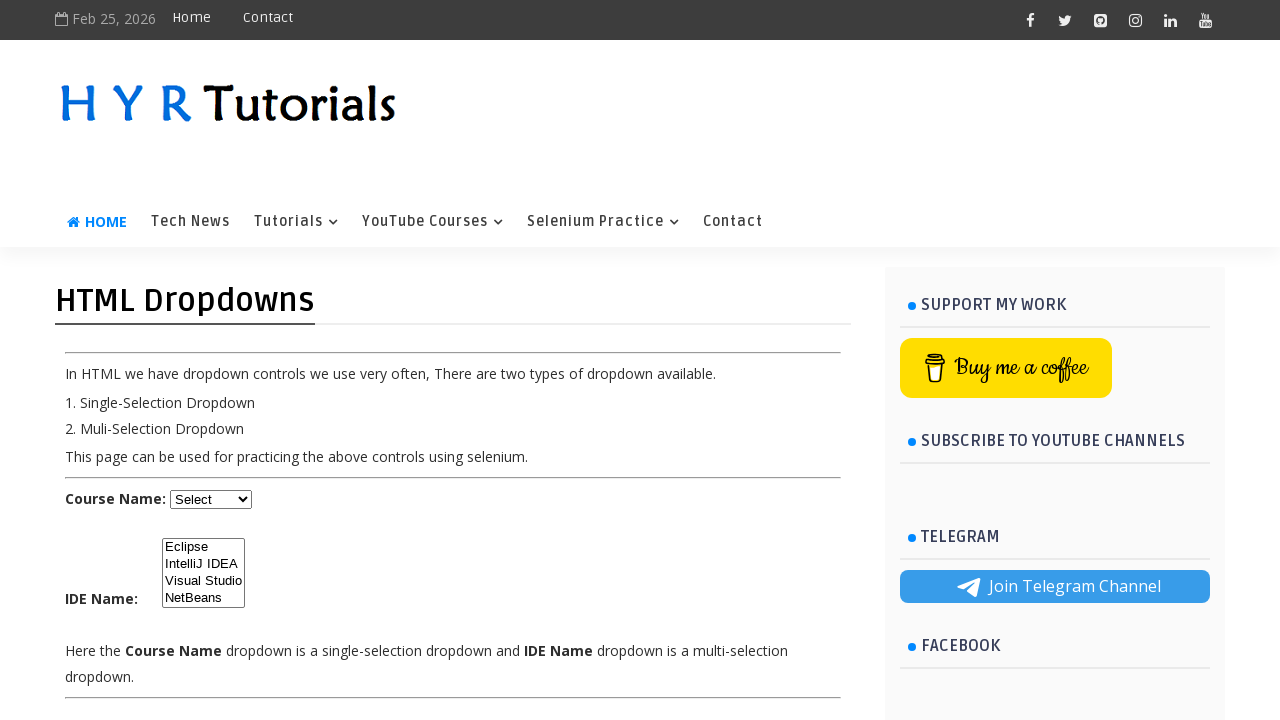

Evaluated dropdown multi-select property: False
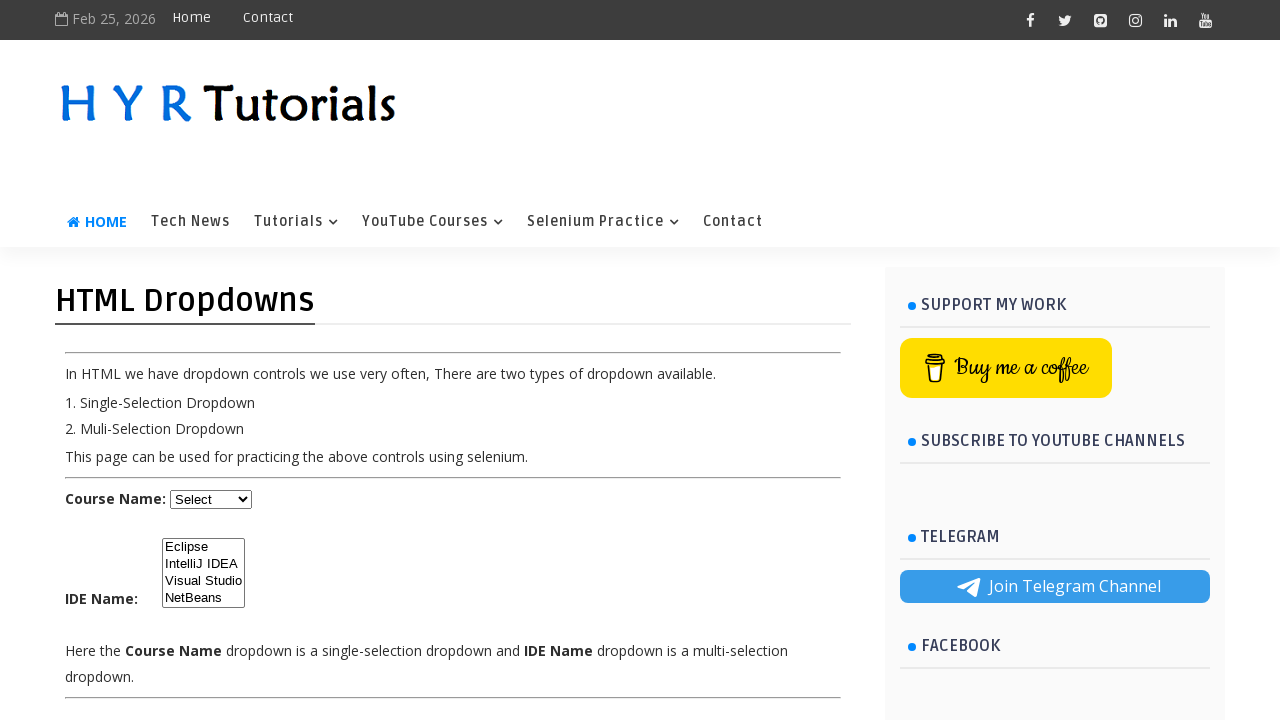

Retrieved all 5 options from the dropdown
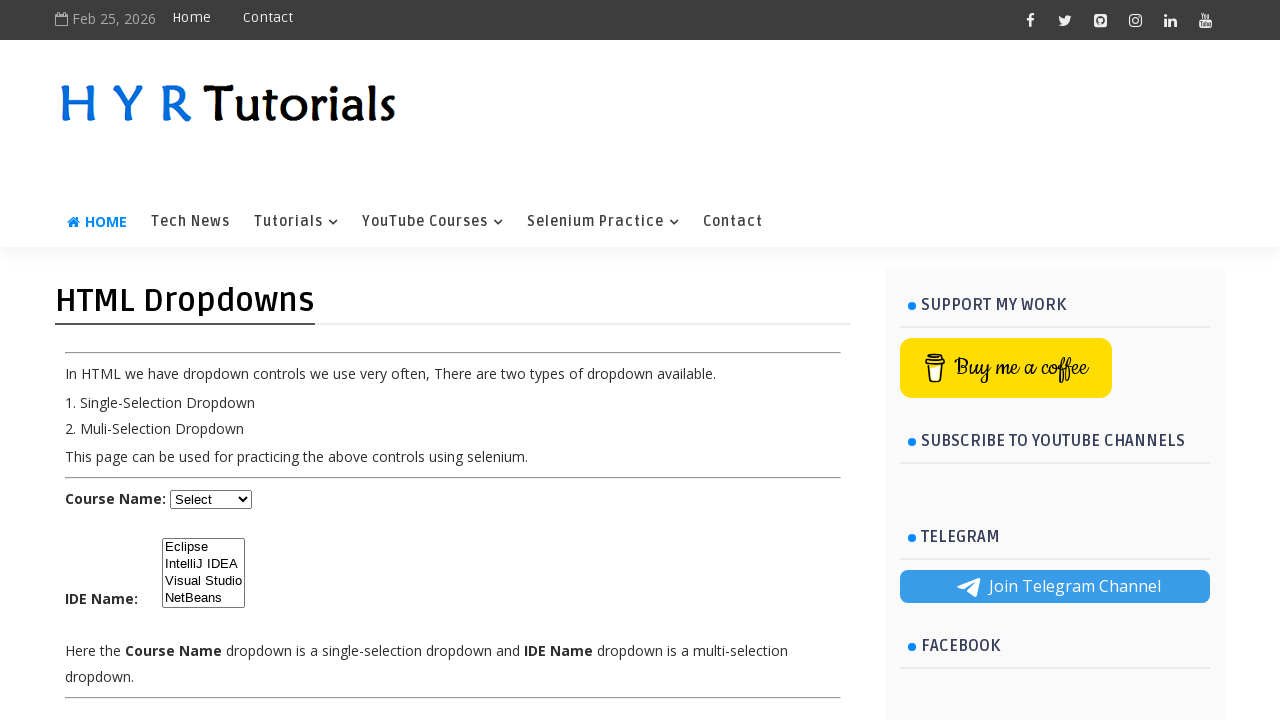

Selected 'Dot Net' option by visible text on #course
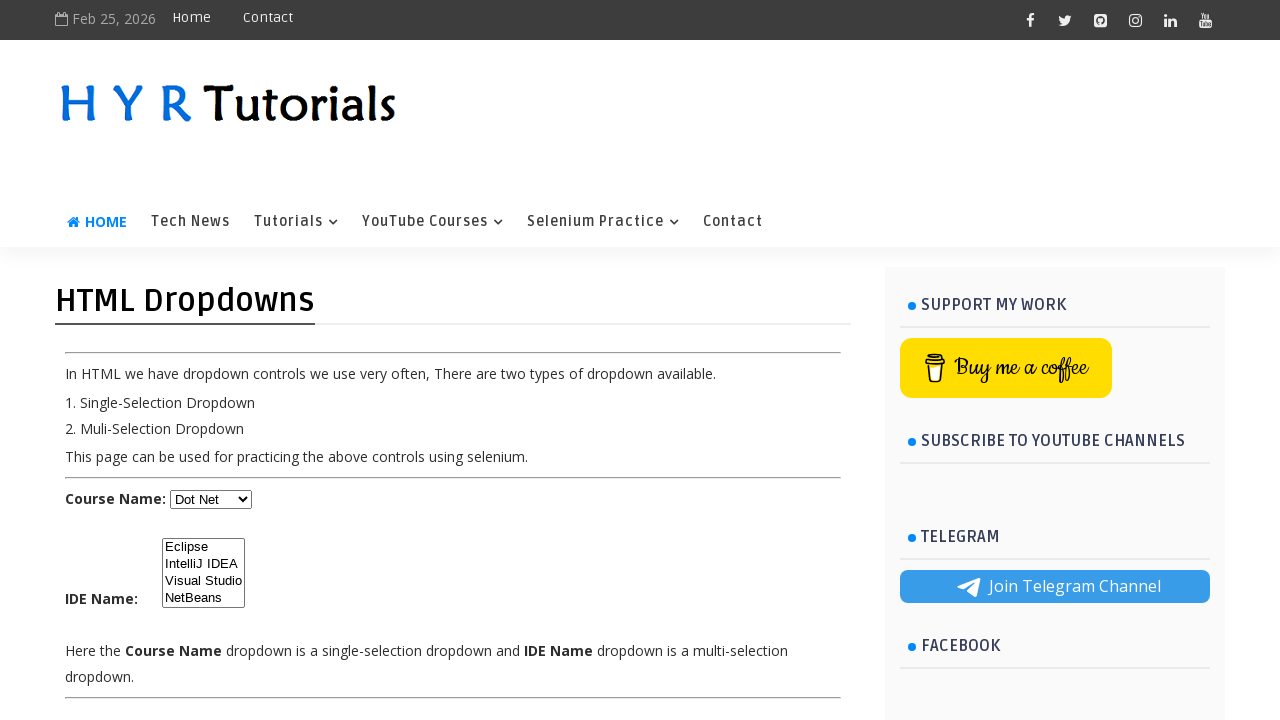

Waited 2000ms before next selection
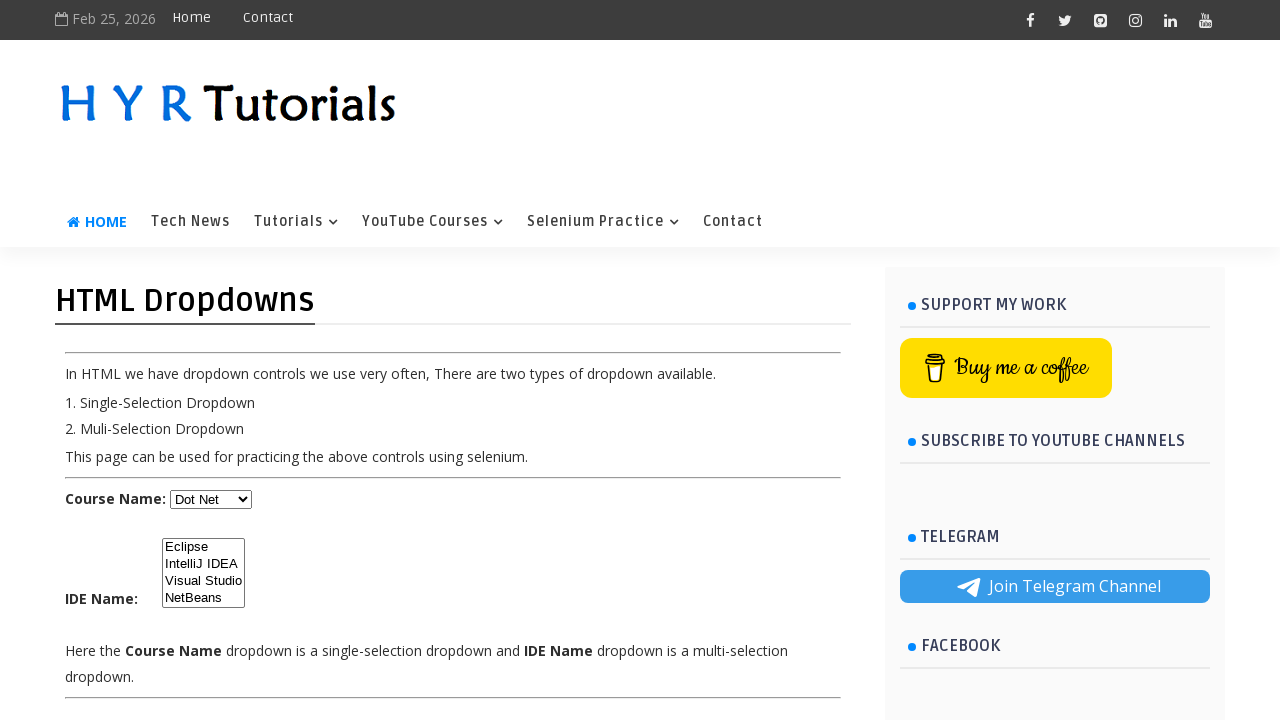

Selected option by value 'python' on #course
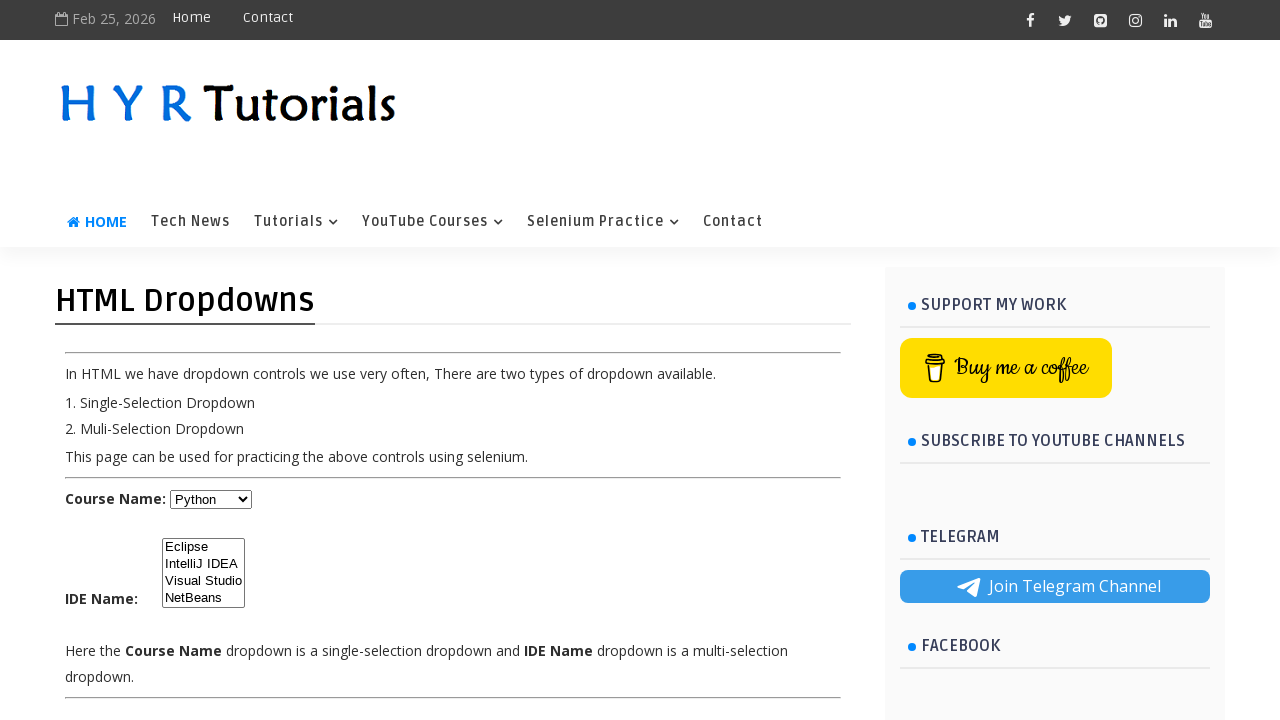

Waited 2000ms before next selection
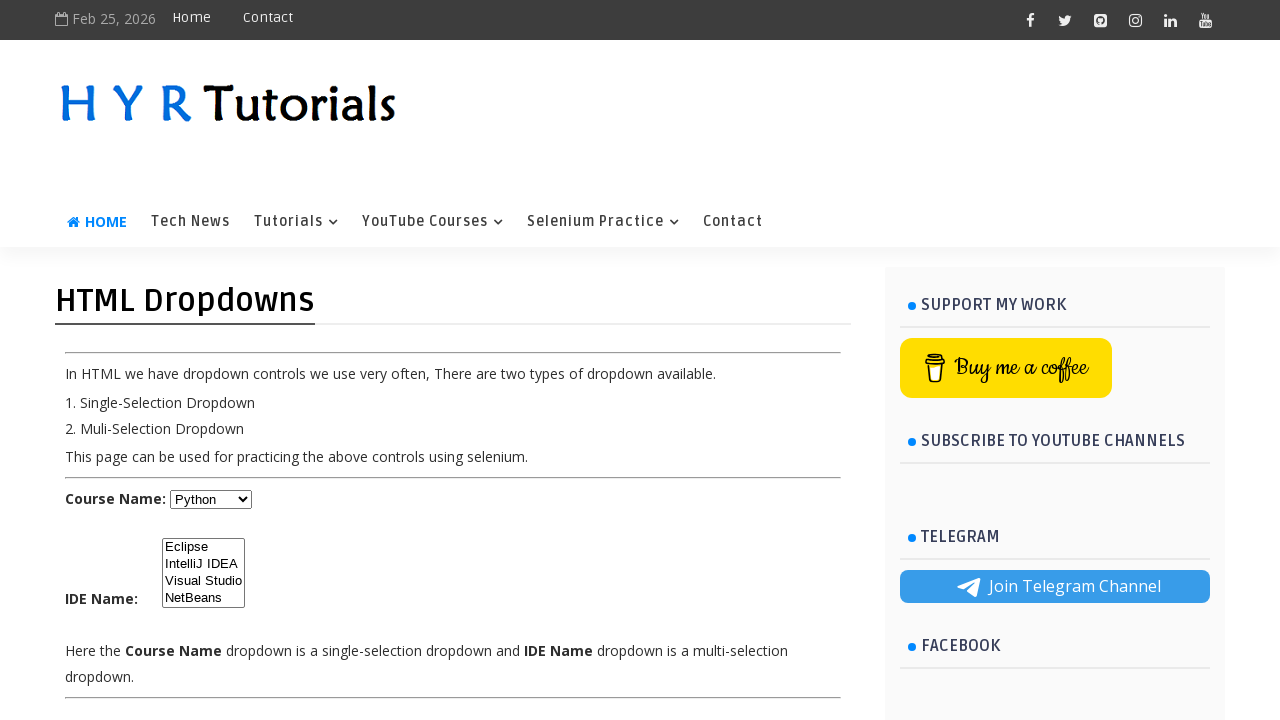

Selected option at index 1 (Java) on #course
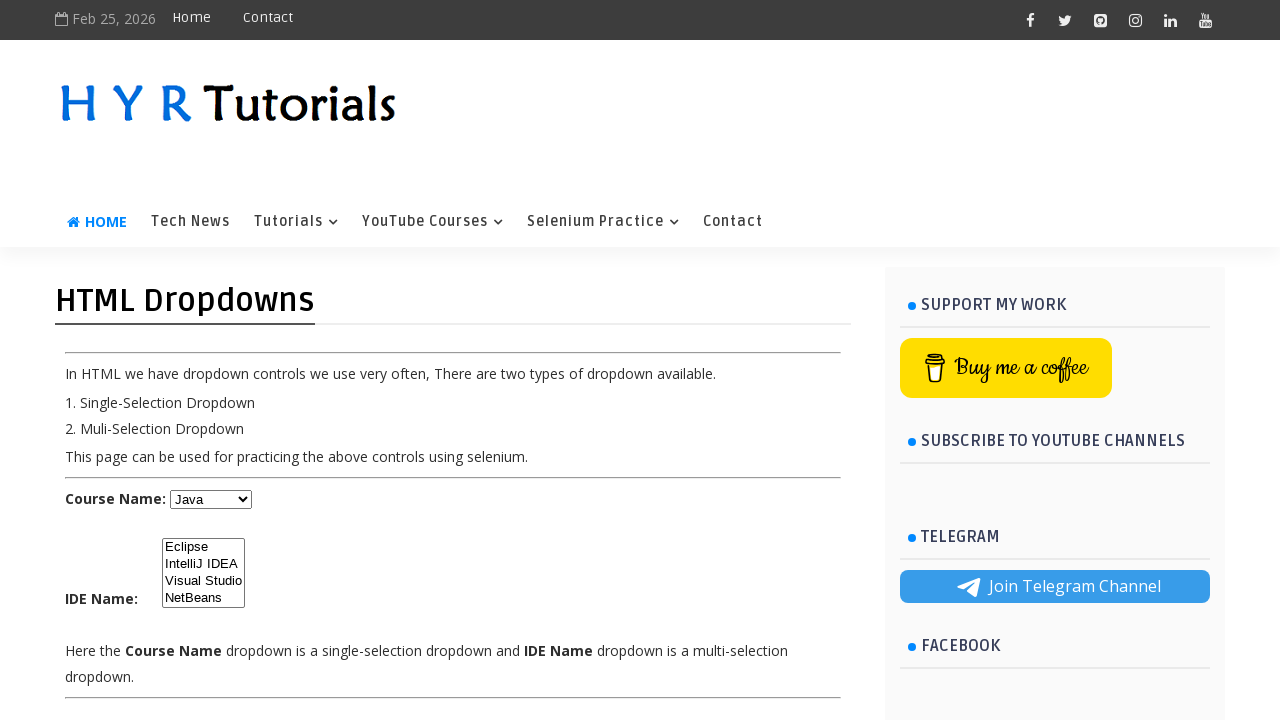

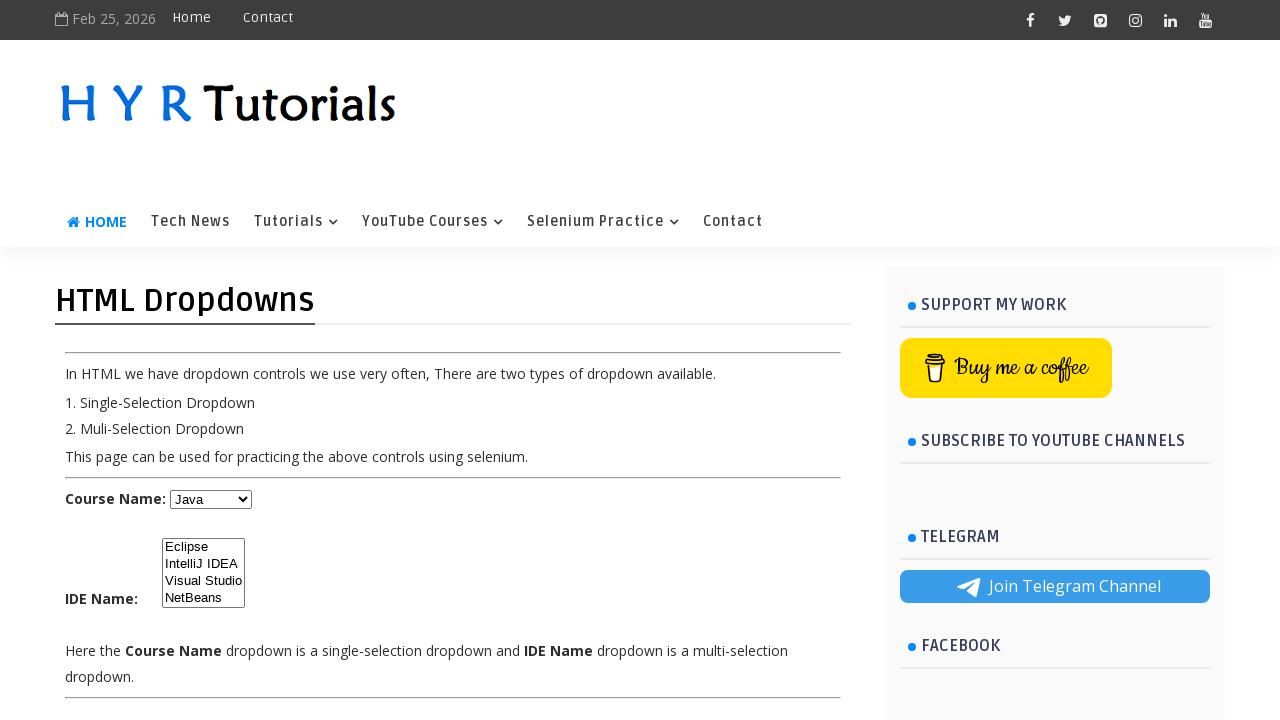